Navigates to the Entry Ad page and closes the modal popup that appears.

Starting URL: https://the-internet.herokuapp.com/

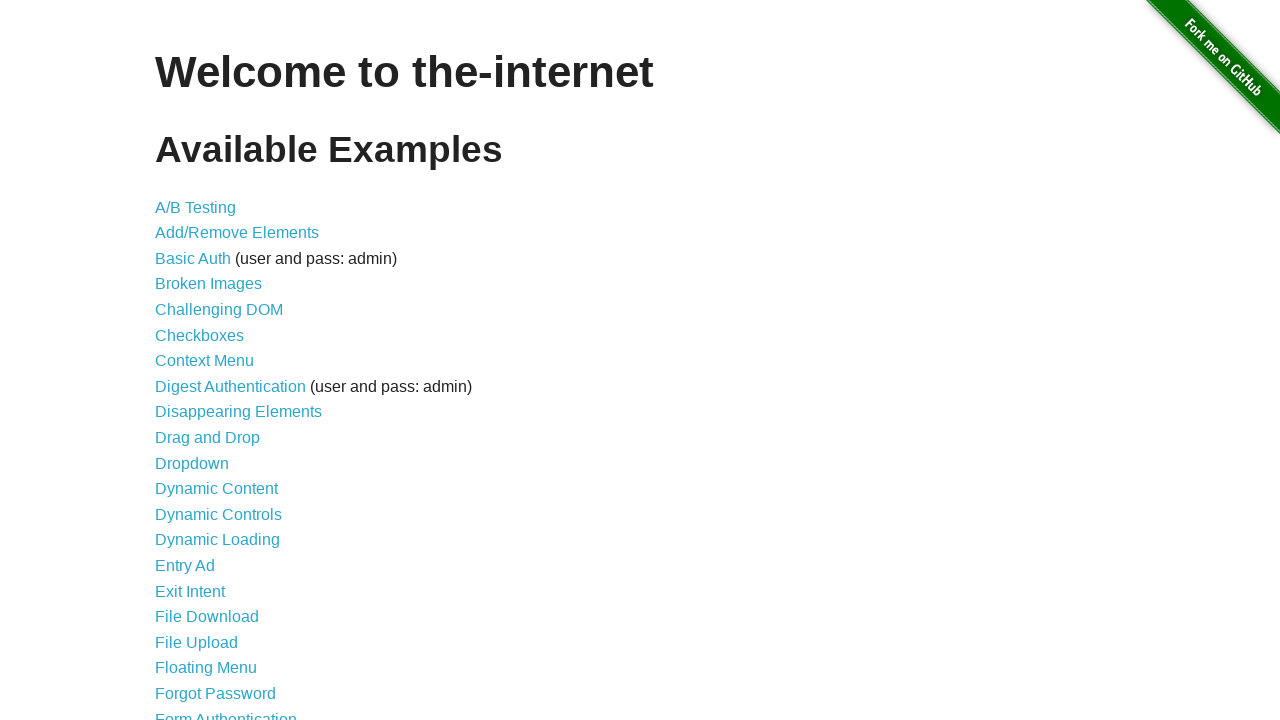

Clicked on Entry Ad link to navigate to the Entry Ad page at (185, 566) on xpath=//a[@href='/entry_ad']
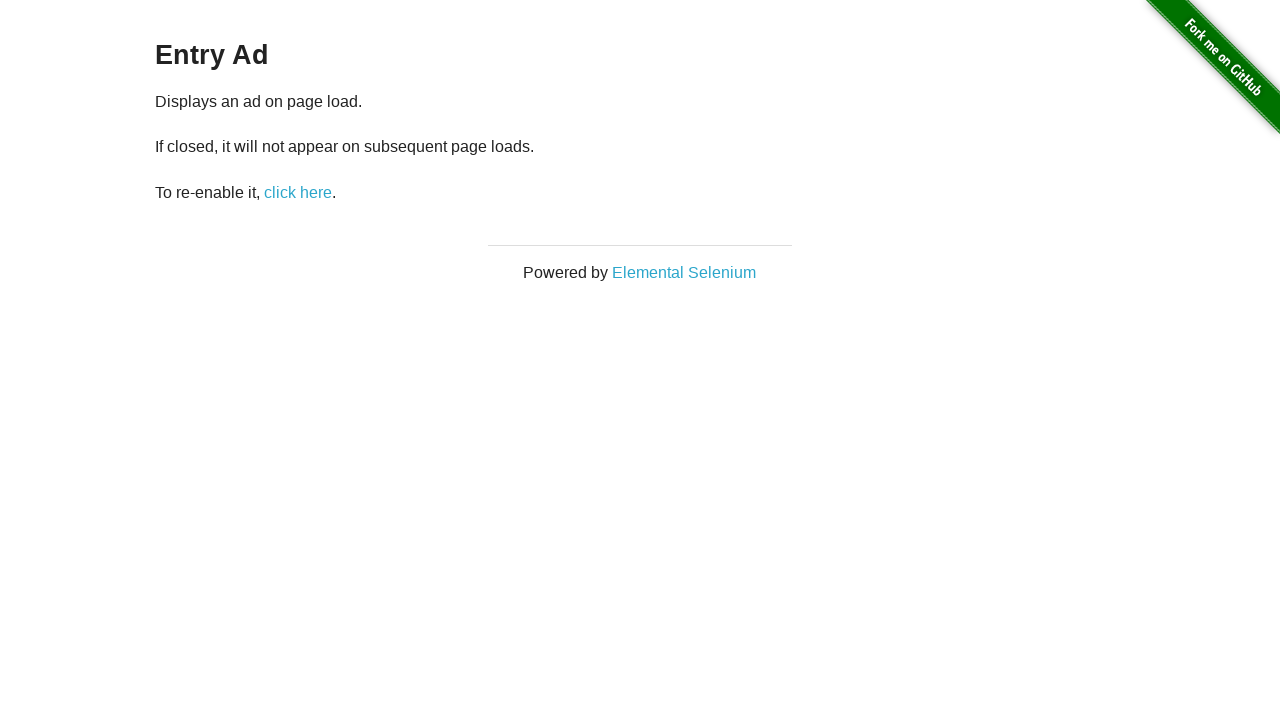

Modal popup appeared on Entry Ad page
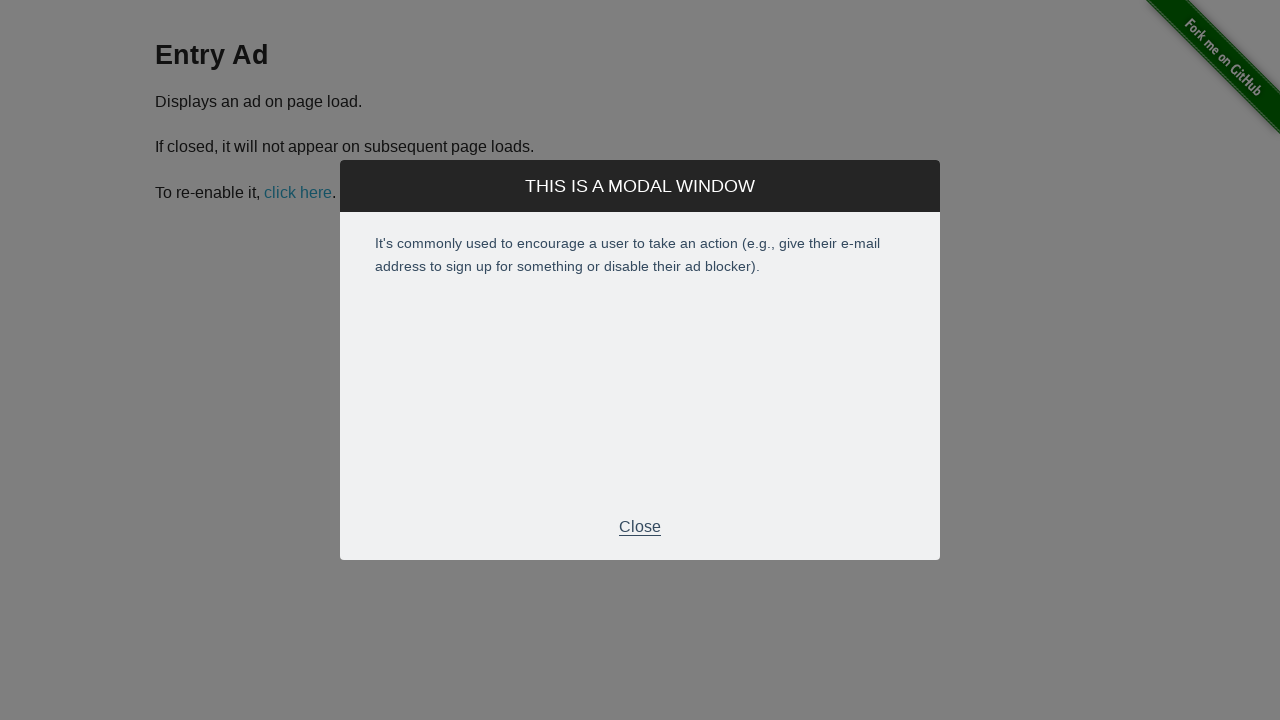

Closed the modal popup by clicking the close button at (640, 527) on xpath=//div[@class='modal-footer']/p
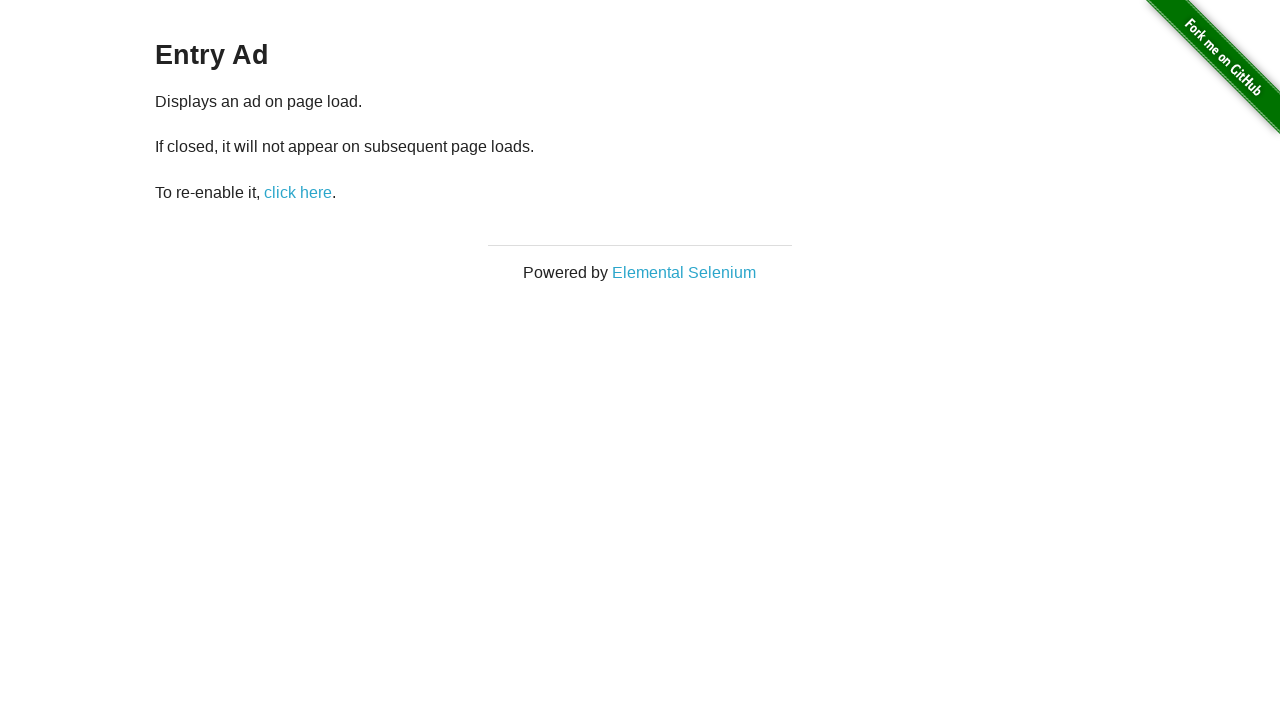

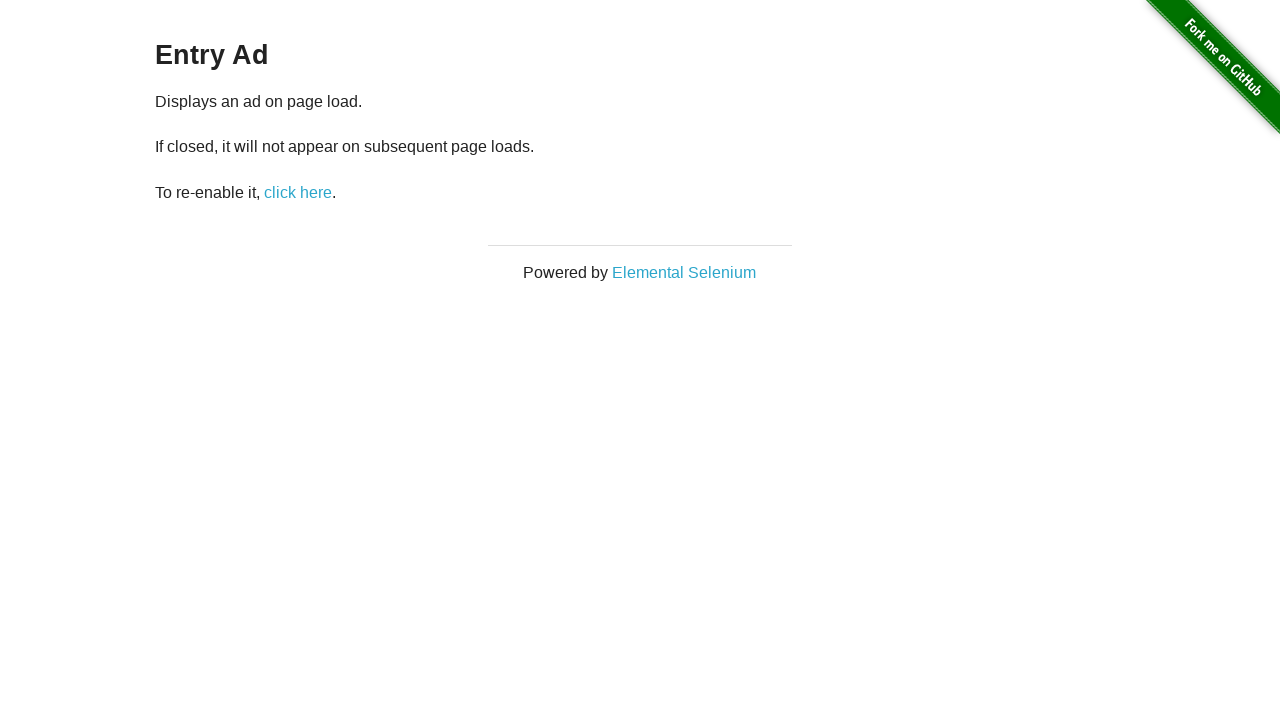